Navigates to My Account page and verifies the page title

Starting URL: https://alchemy.hguy.co/lms

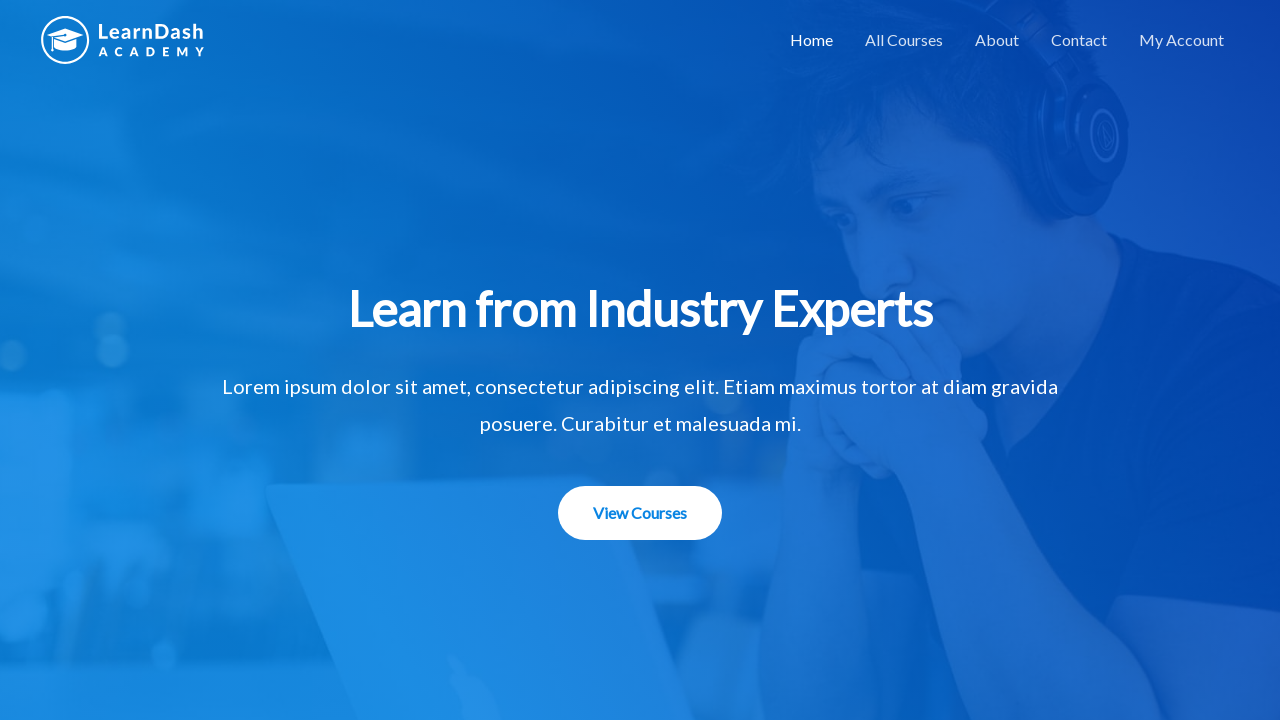

Clicked on My Account link at (1182, 40) on a[href='https://alchemy.hguy.co/lms/my-account/']
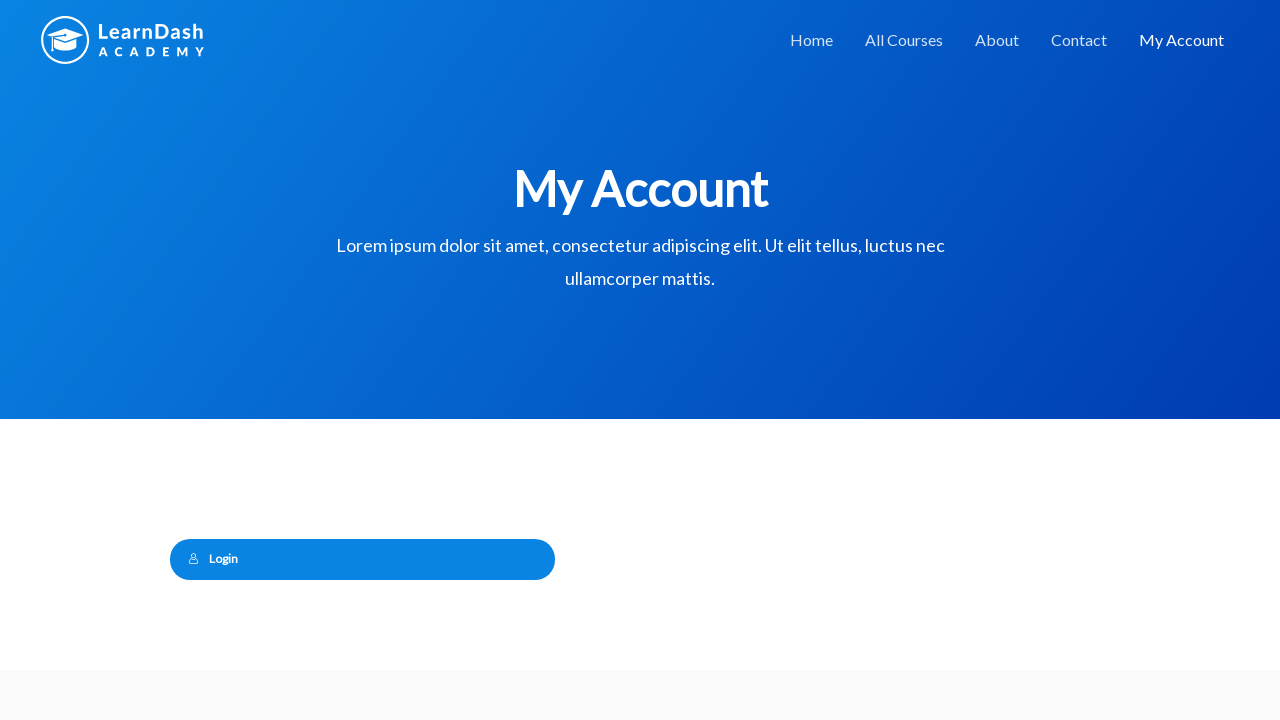

My Account page loaded and main heading element appeared
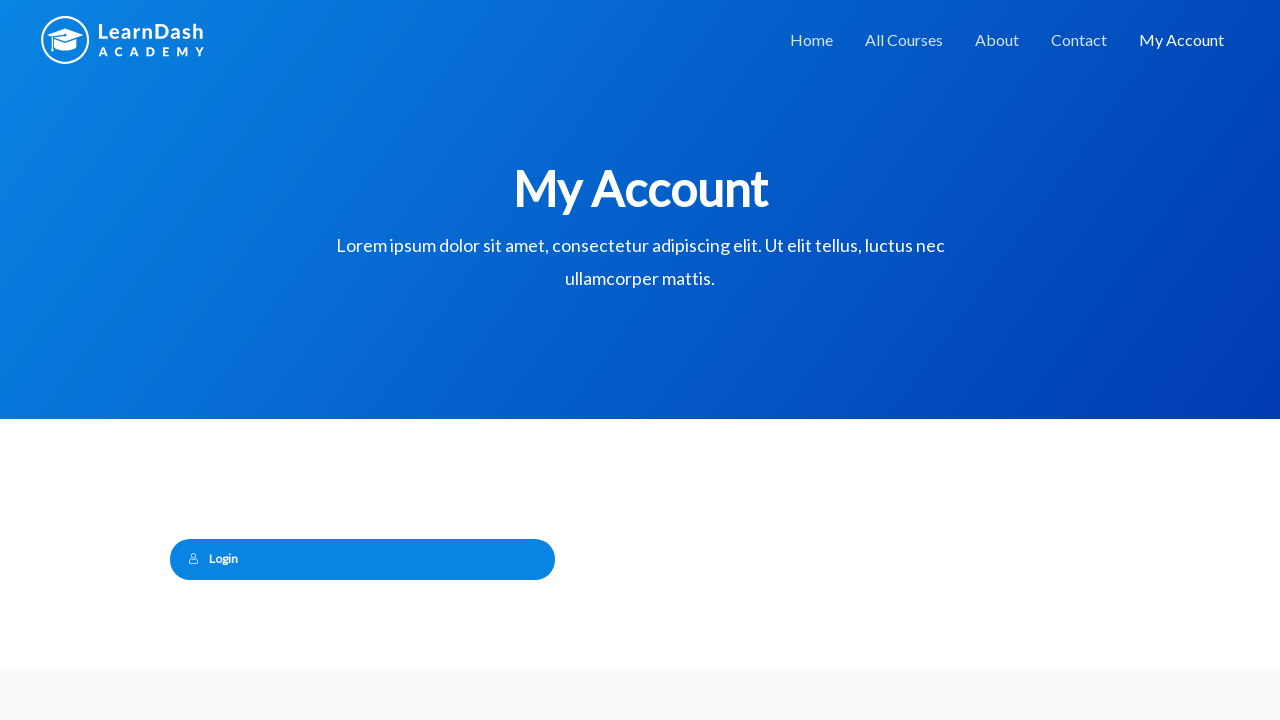

Verified page title is 'My Account – Alchemy LMS'
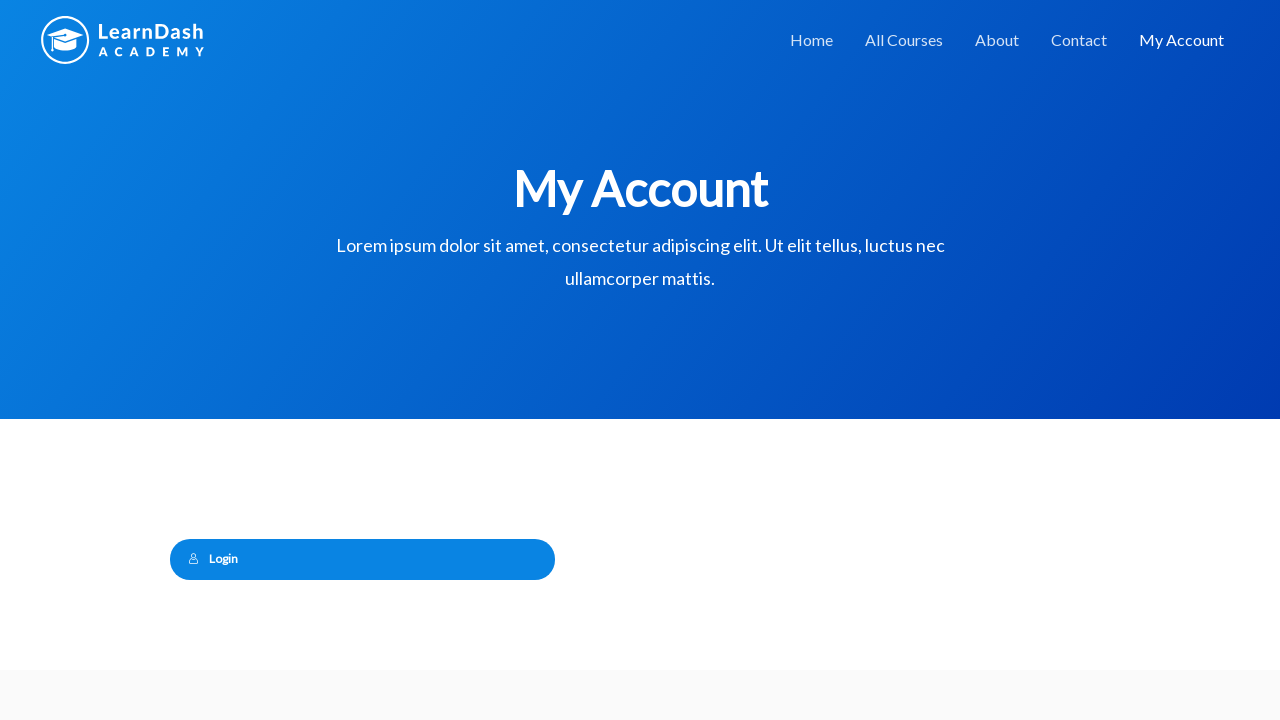

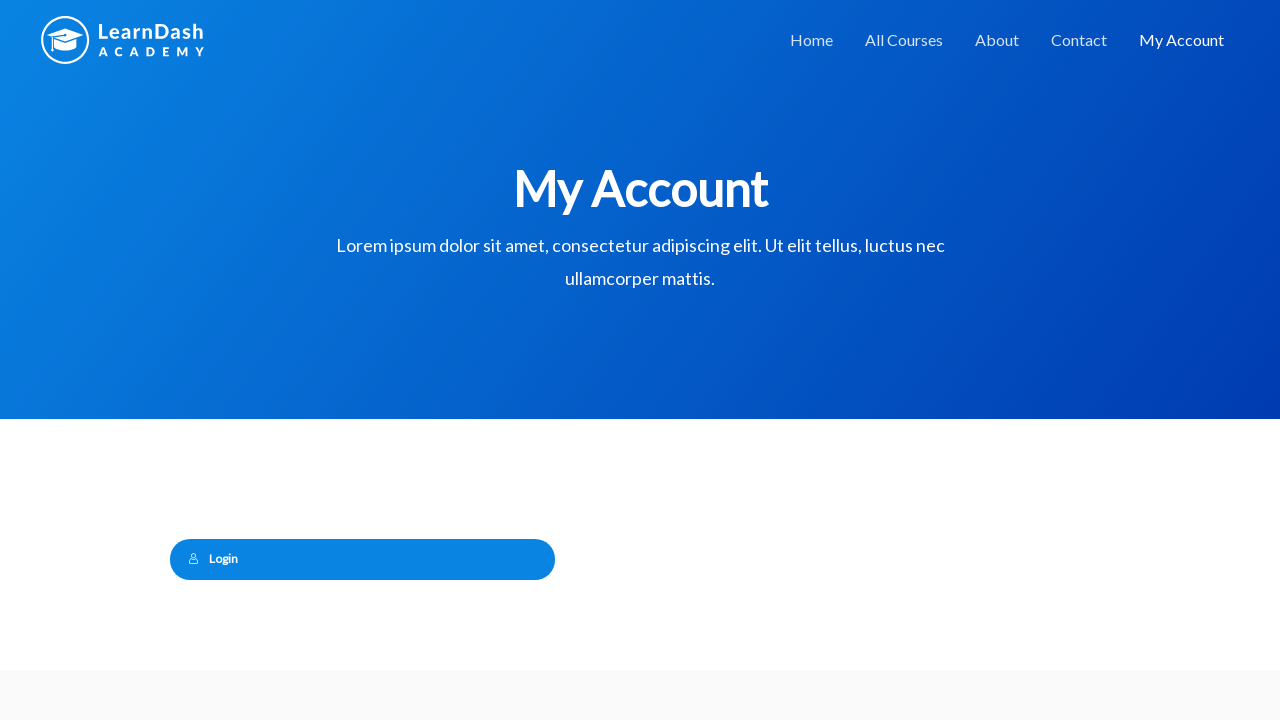